Tests window handle functionality by clicking a link that opens a new window, switching to the new window to verify its content, and then switching back to the original window to verify its title.

Starting URL: https://the-internet.herokuapp.com/windows

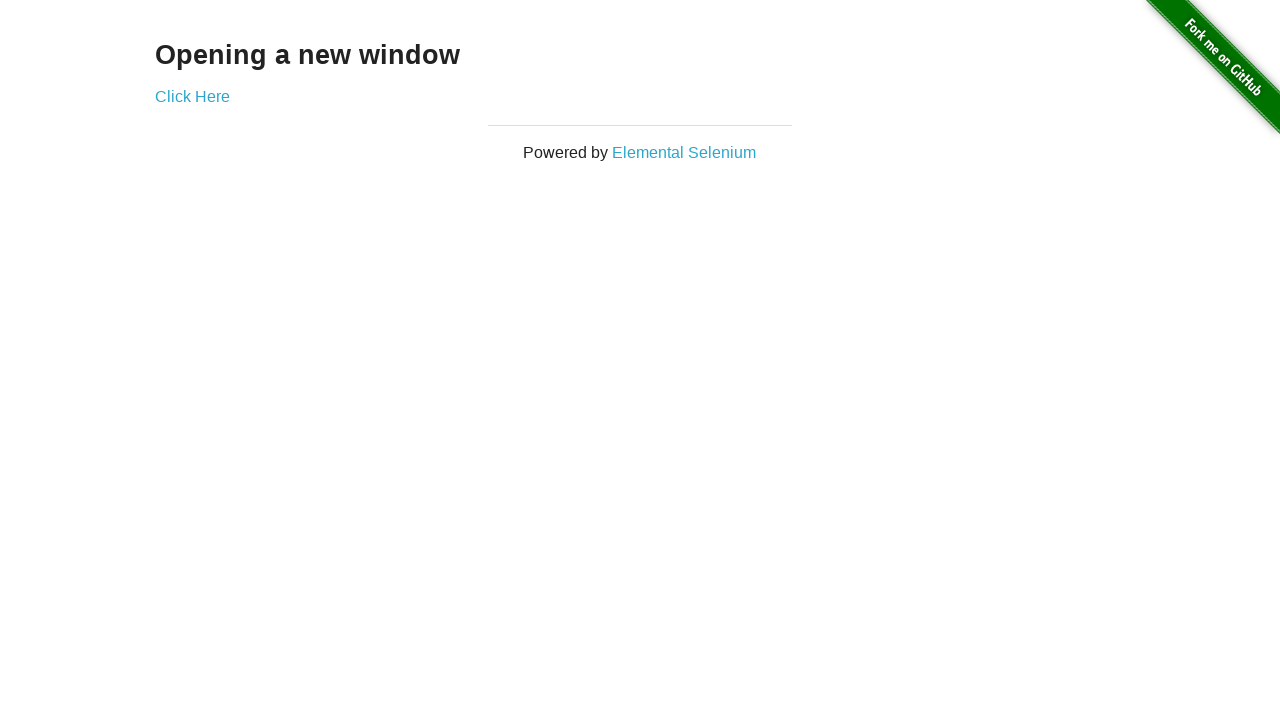

Retrieved heading text from first page
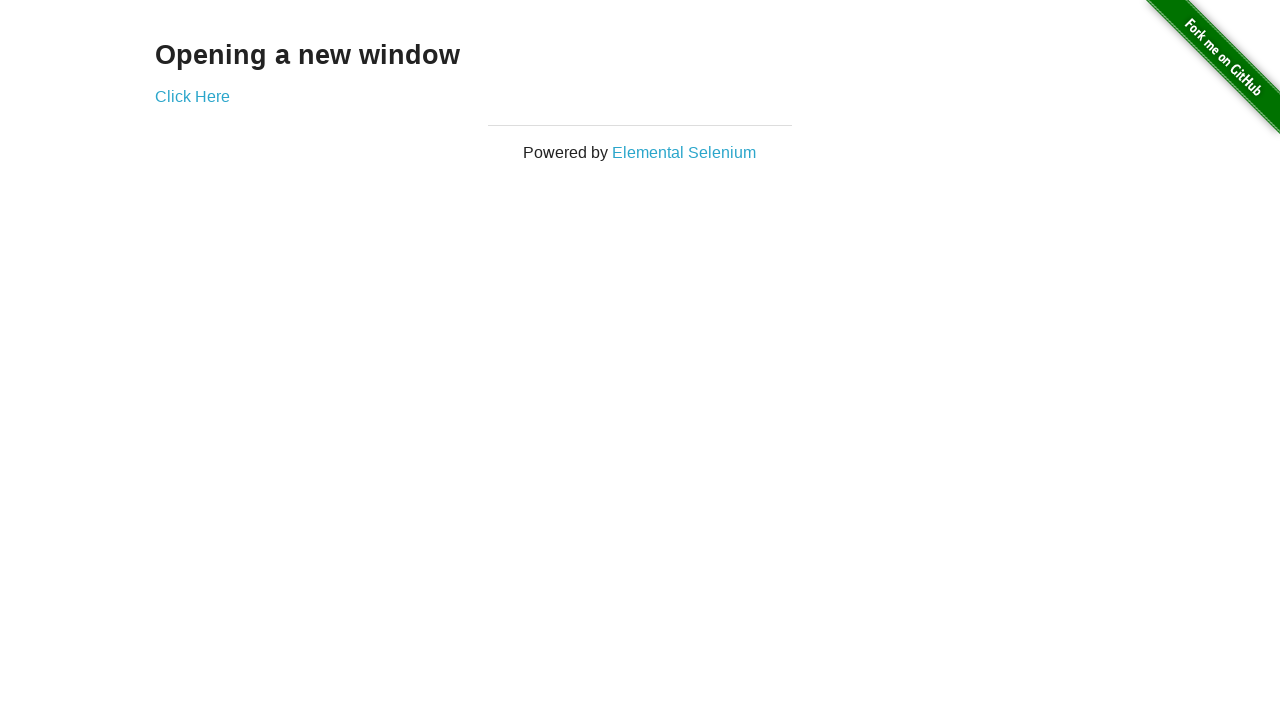

Verified heading text is 'Opening a new window'
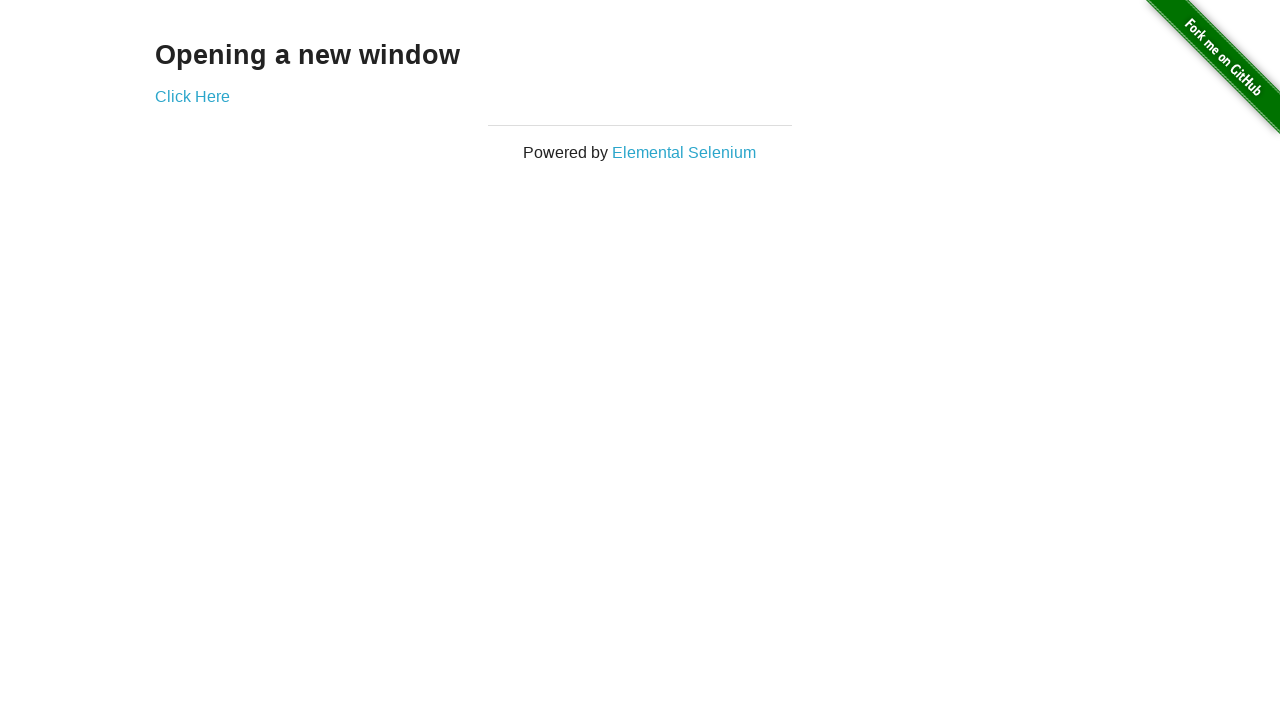

Verified page title is 'The Internet'
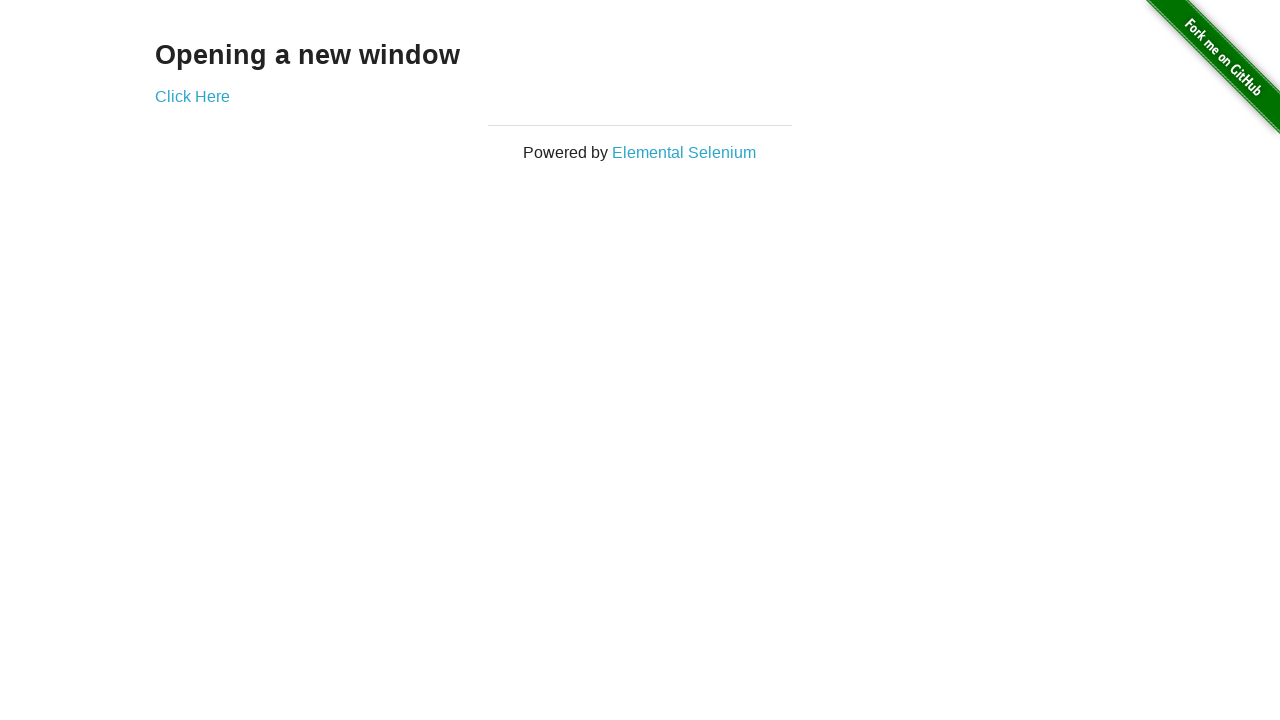

Clicked 'Click Here' link to open new window at (192, 96) on text=Click Here
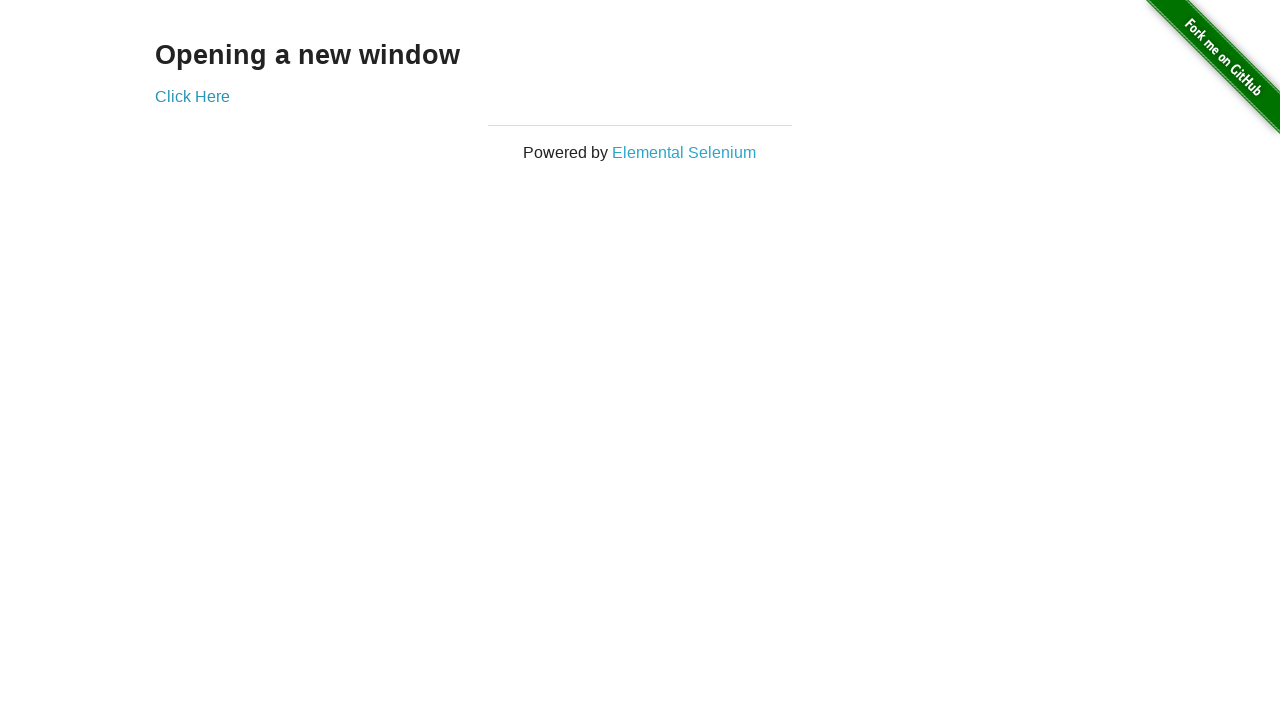

Obtained reference to new window page
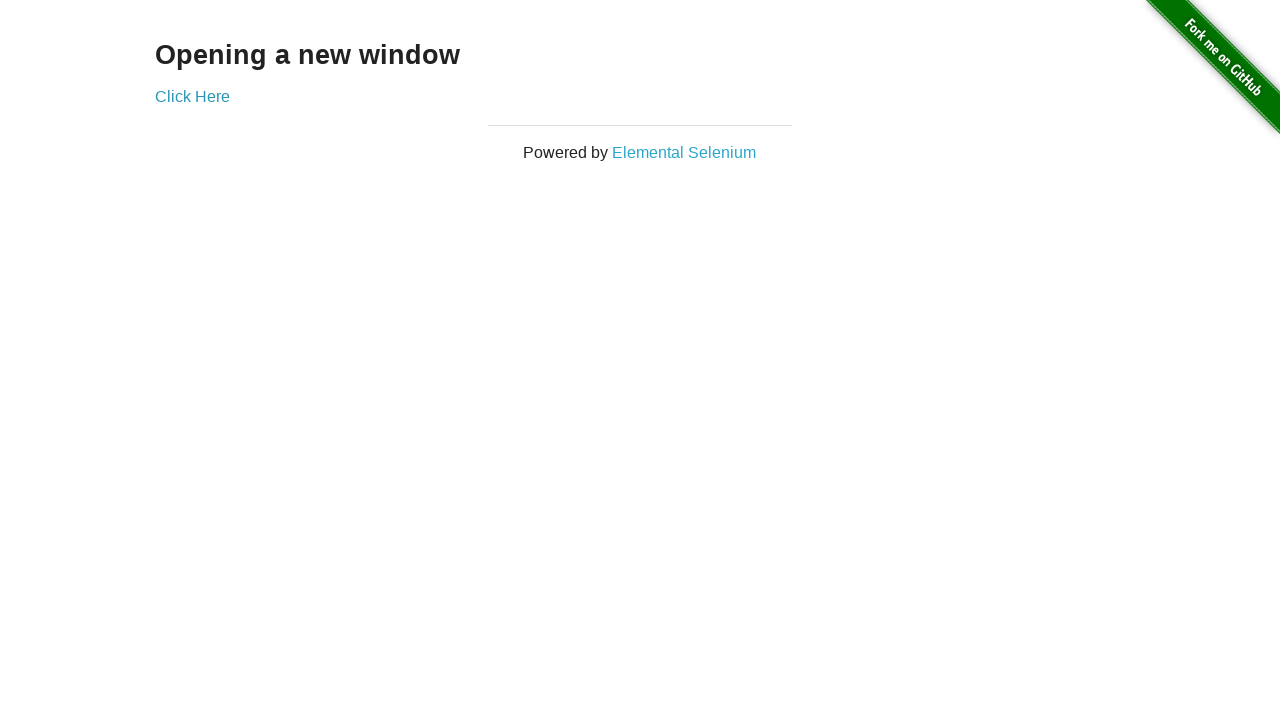

New window page loaded successfully
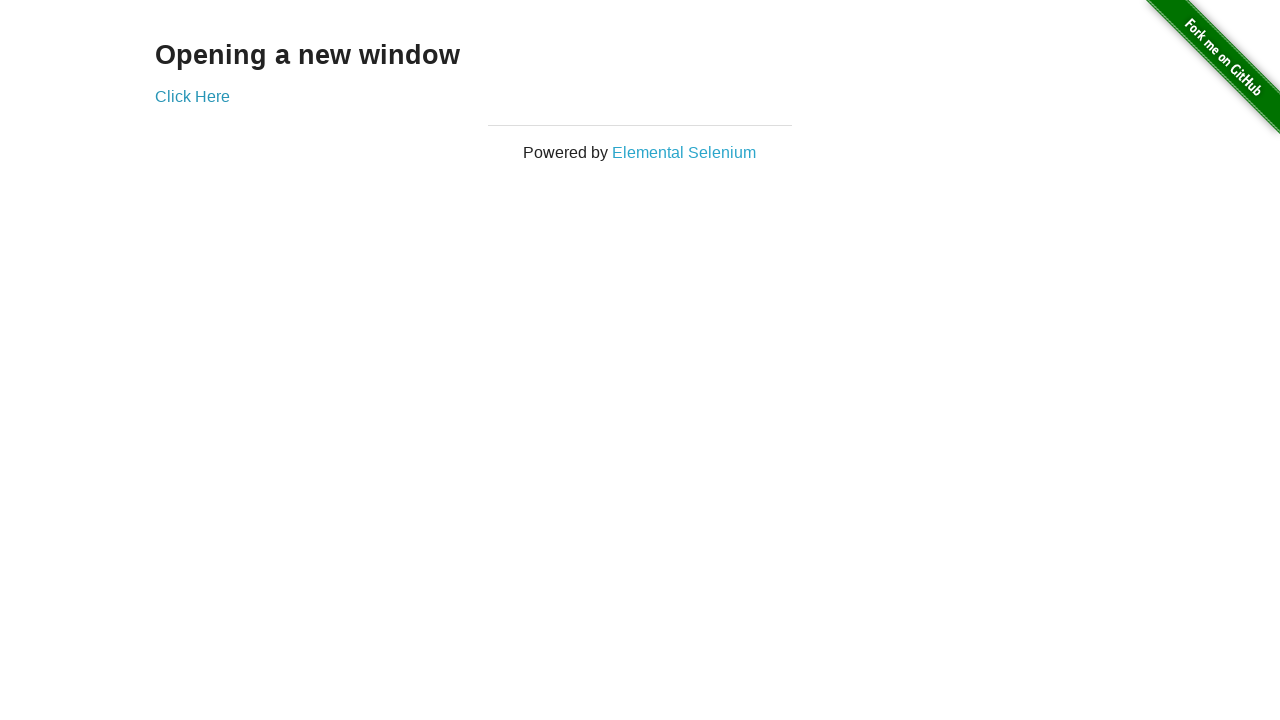

Verified new window title is 'New Window'
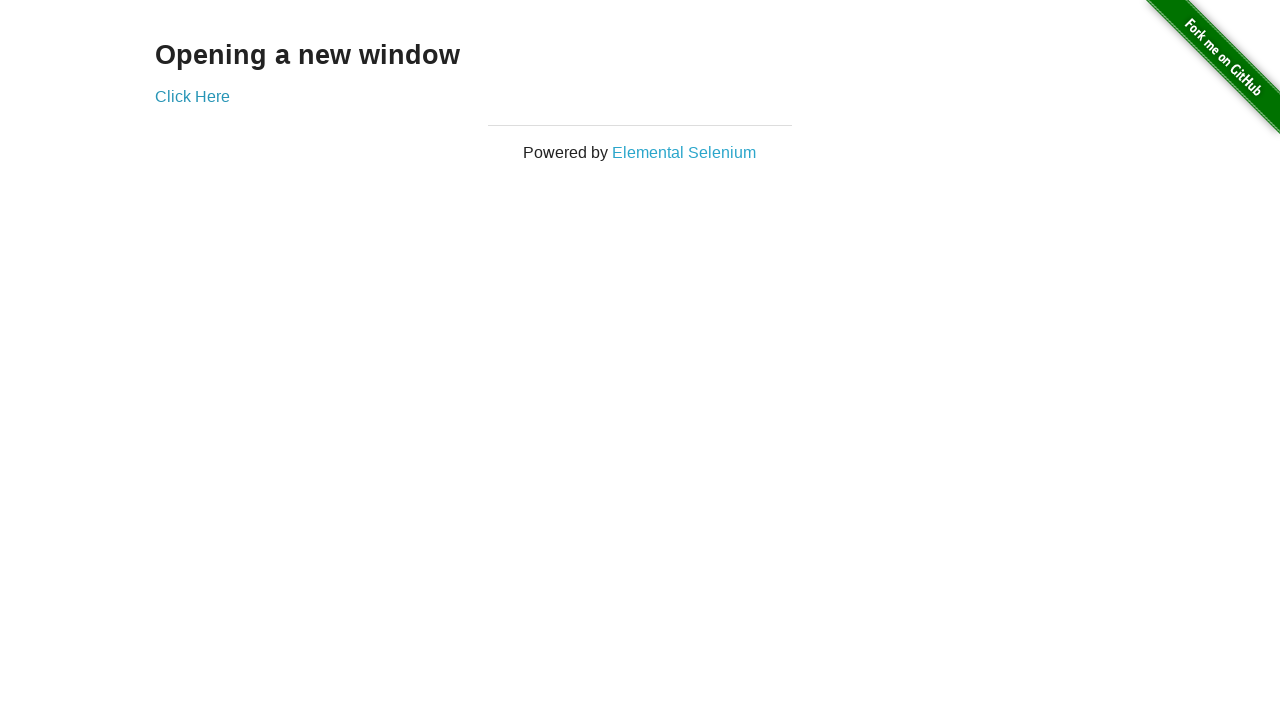

Retrieved heading text from new window
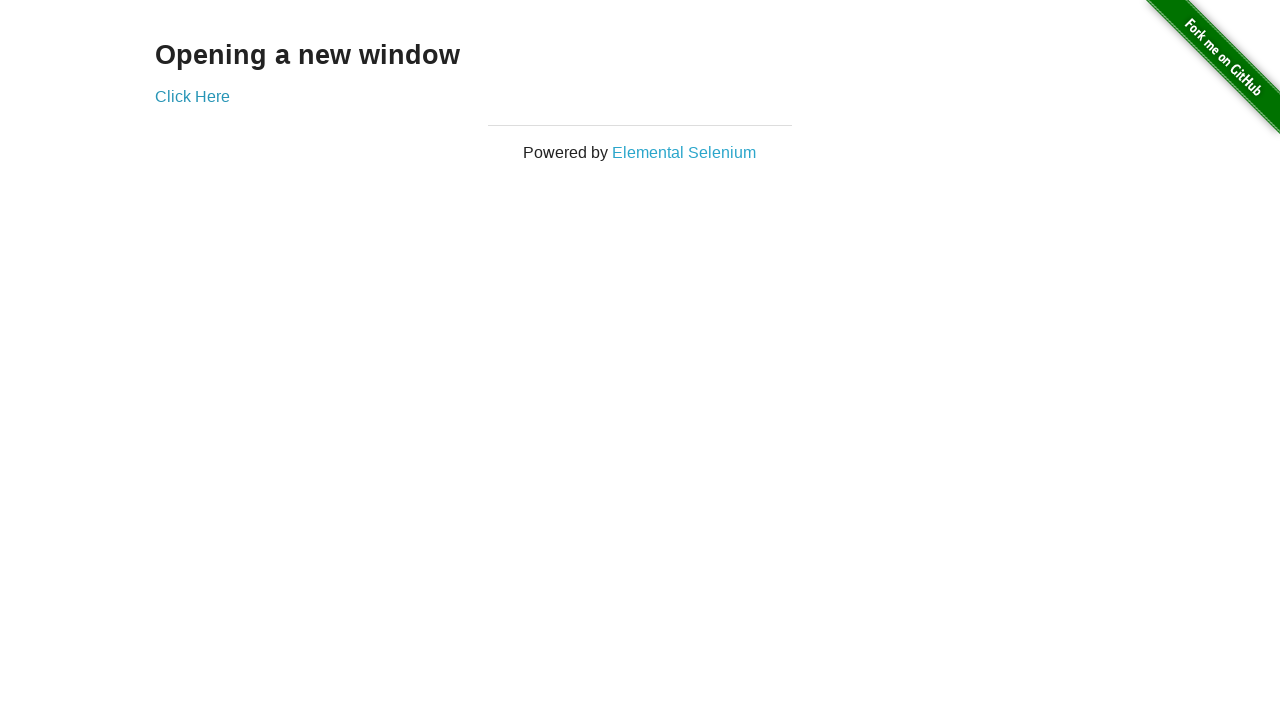

Verified new window heading text is 'New Window'
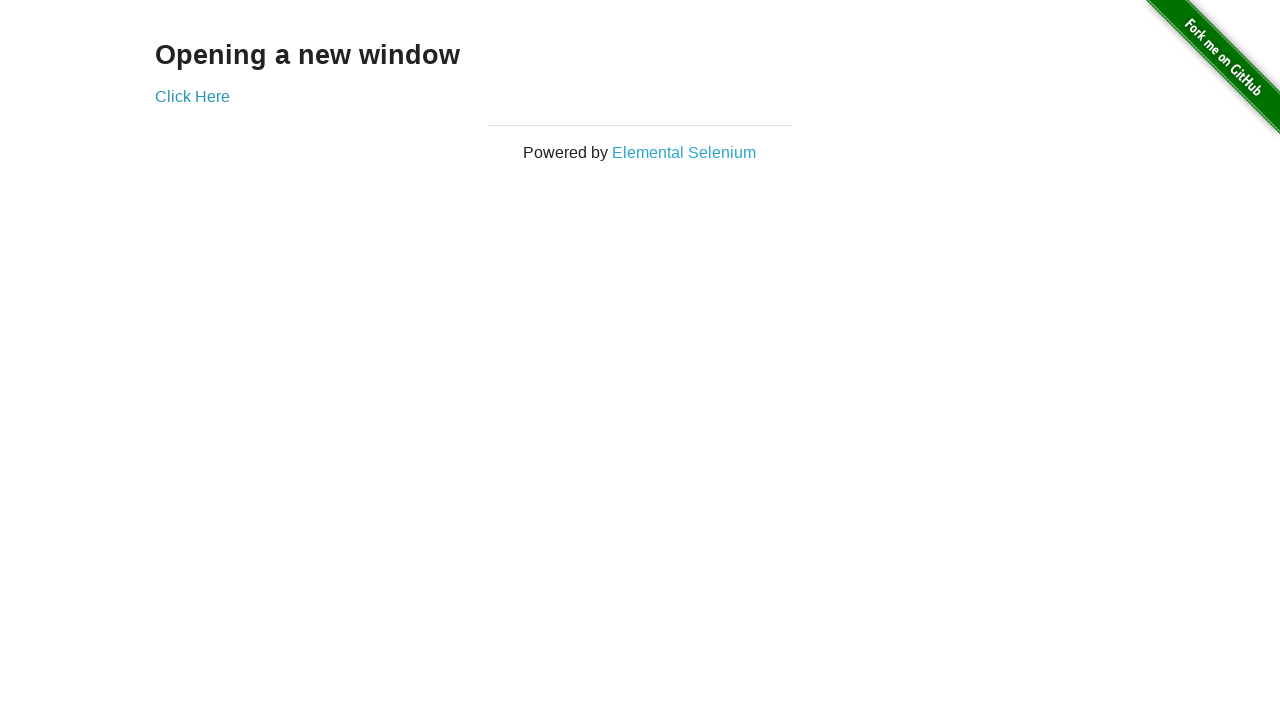

Switched back to original window
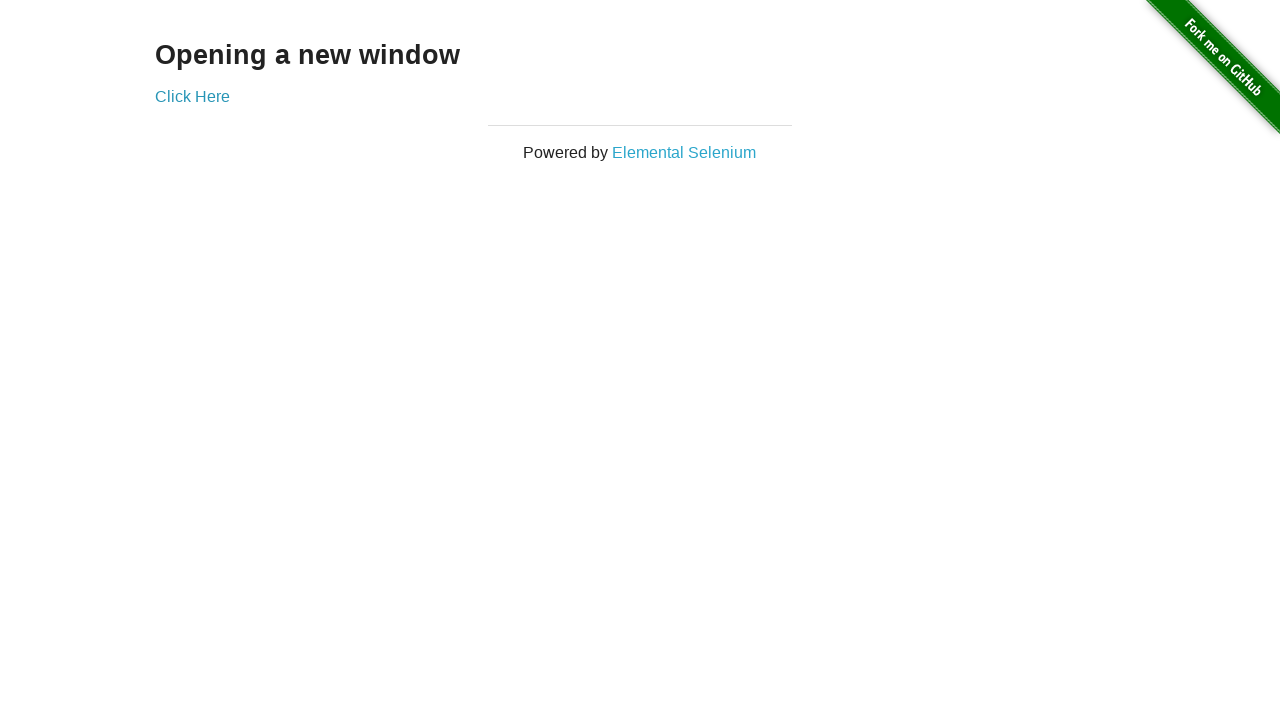

Verified original page title is still 'The Internet'
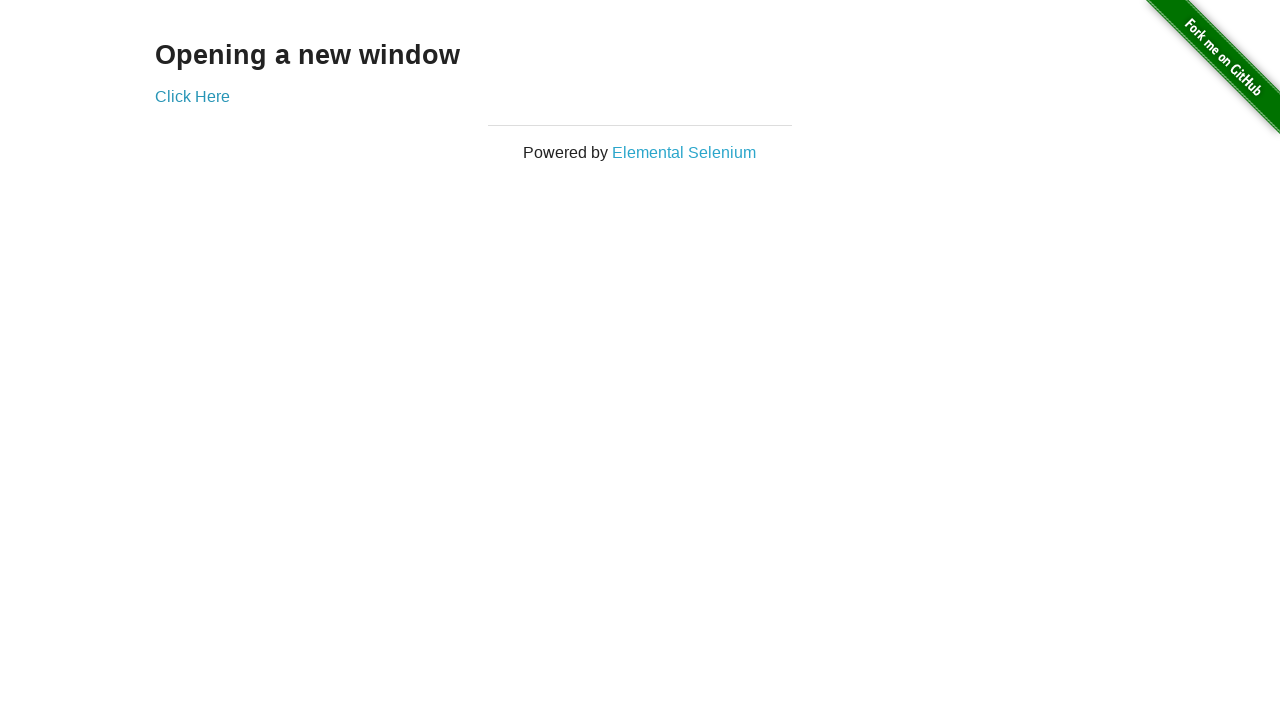

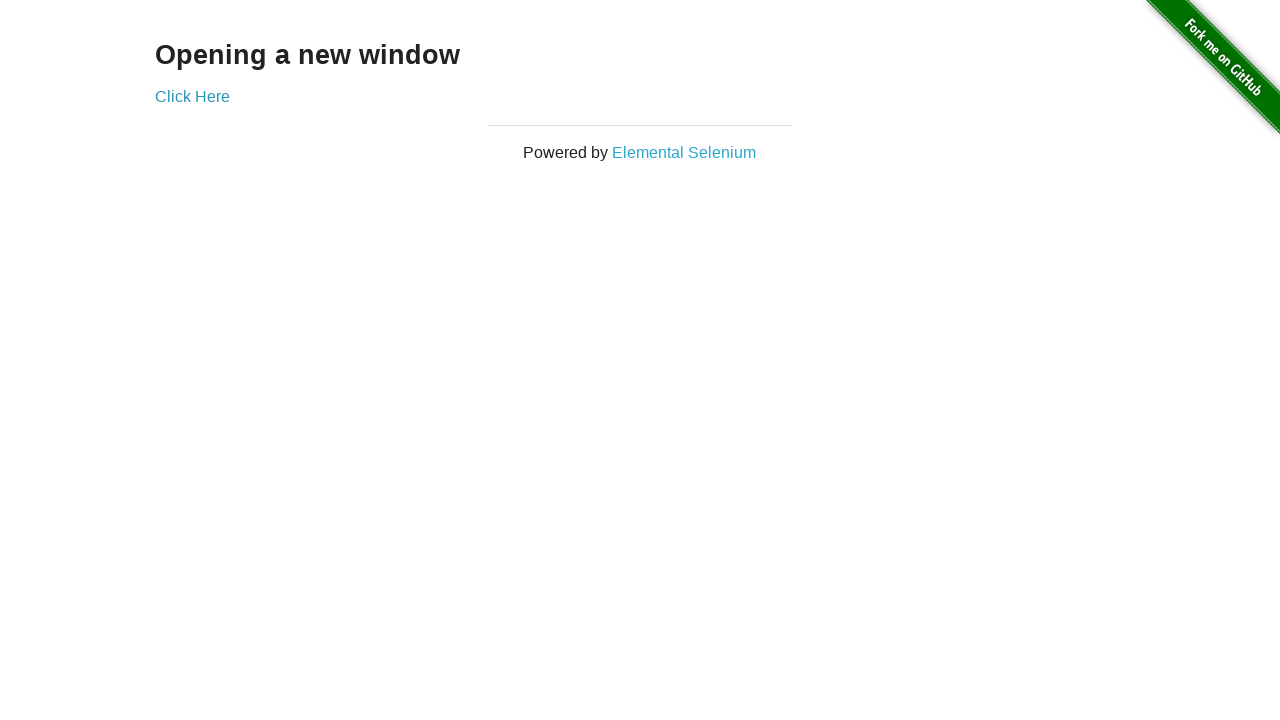